Tests detection of broken images on a page by scrolling to image section and verifying which images are properly loaded versus broken

Starting URL: https://automationfc.github.io/basic-form/index.html

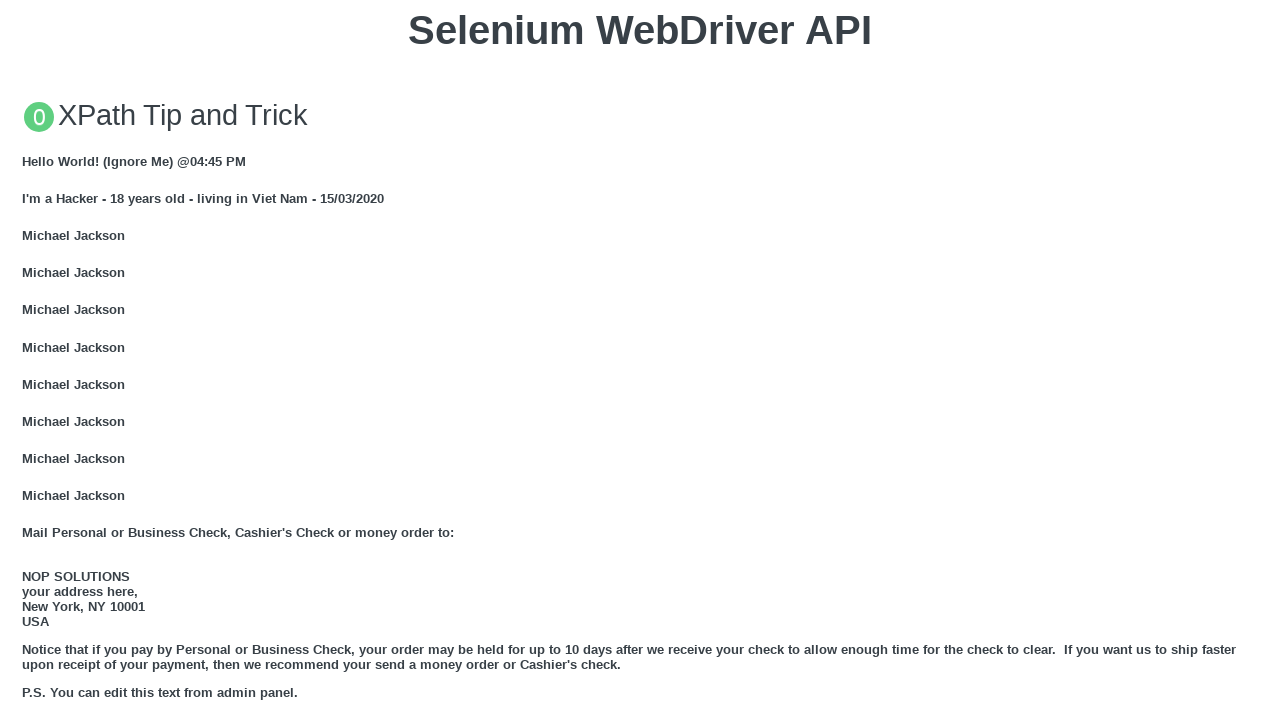

Scrolled to broken images section
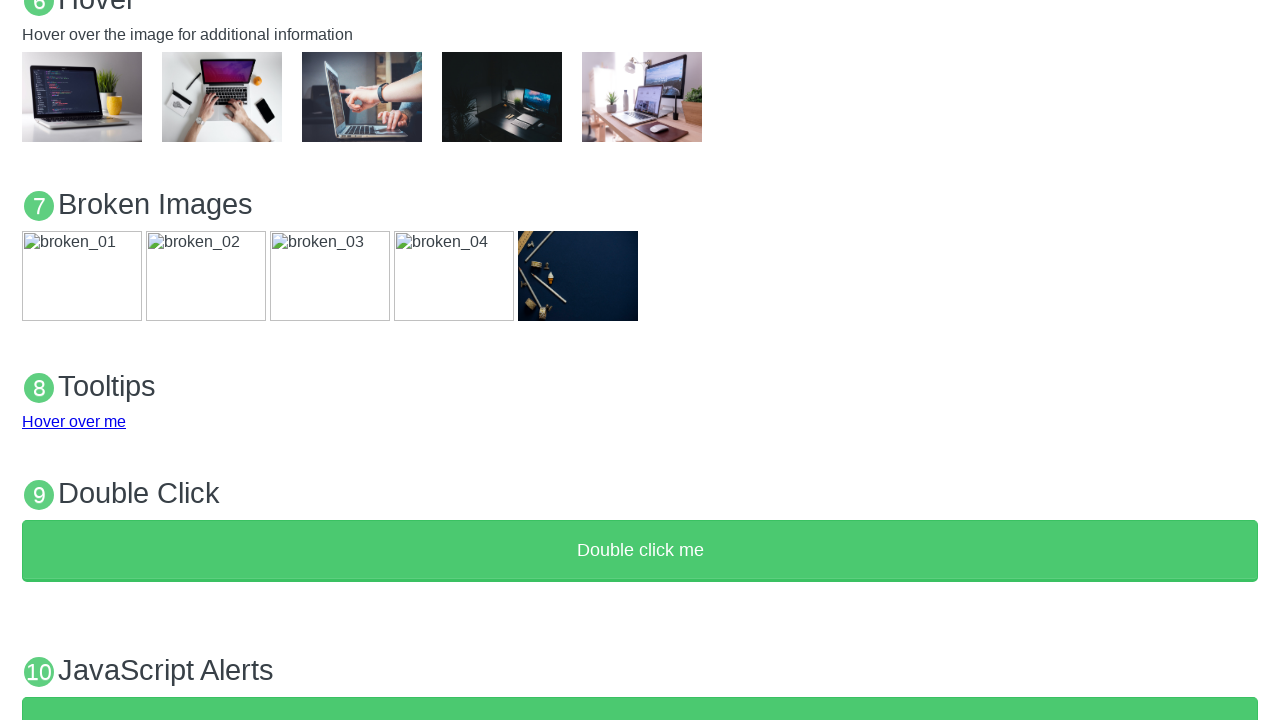

First broken image element is visible
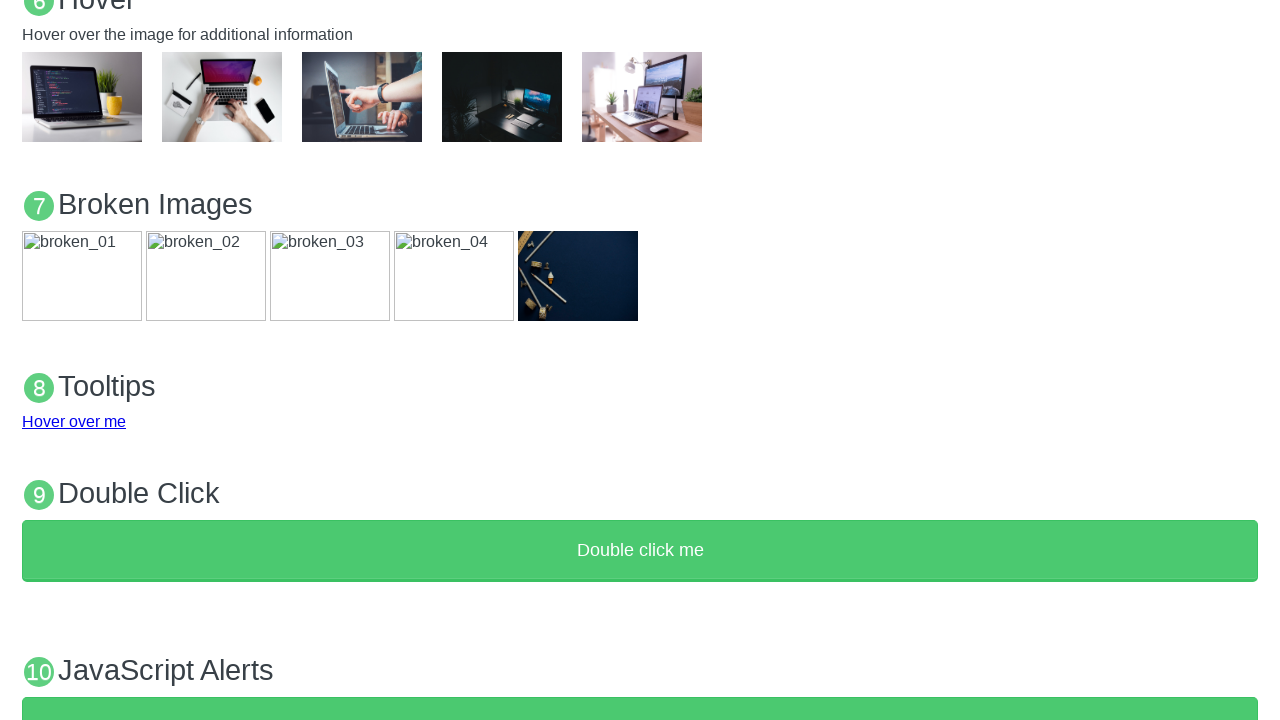

Last broken image element is visible
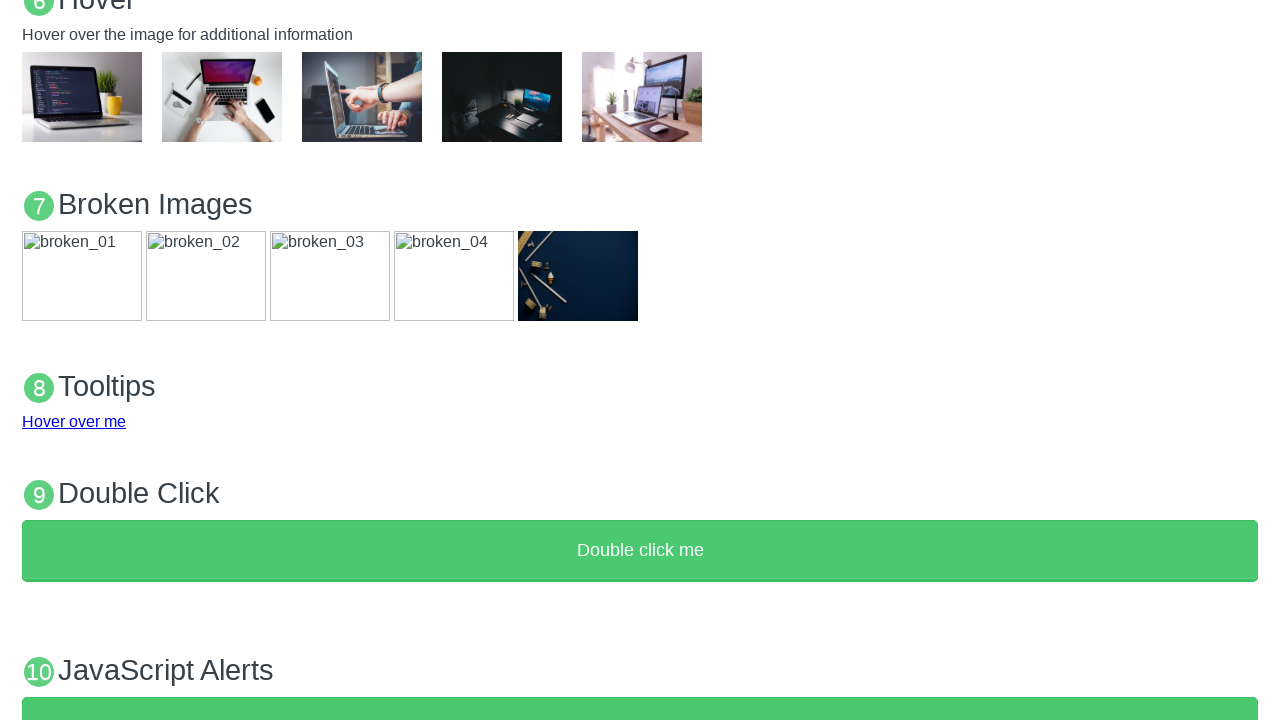

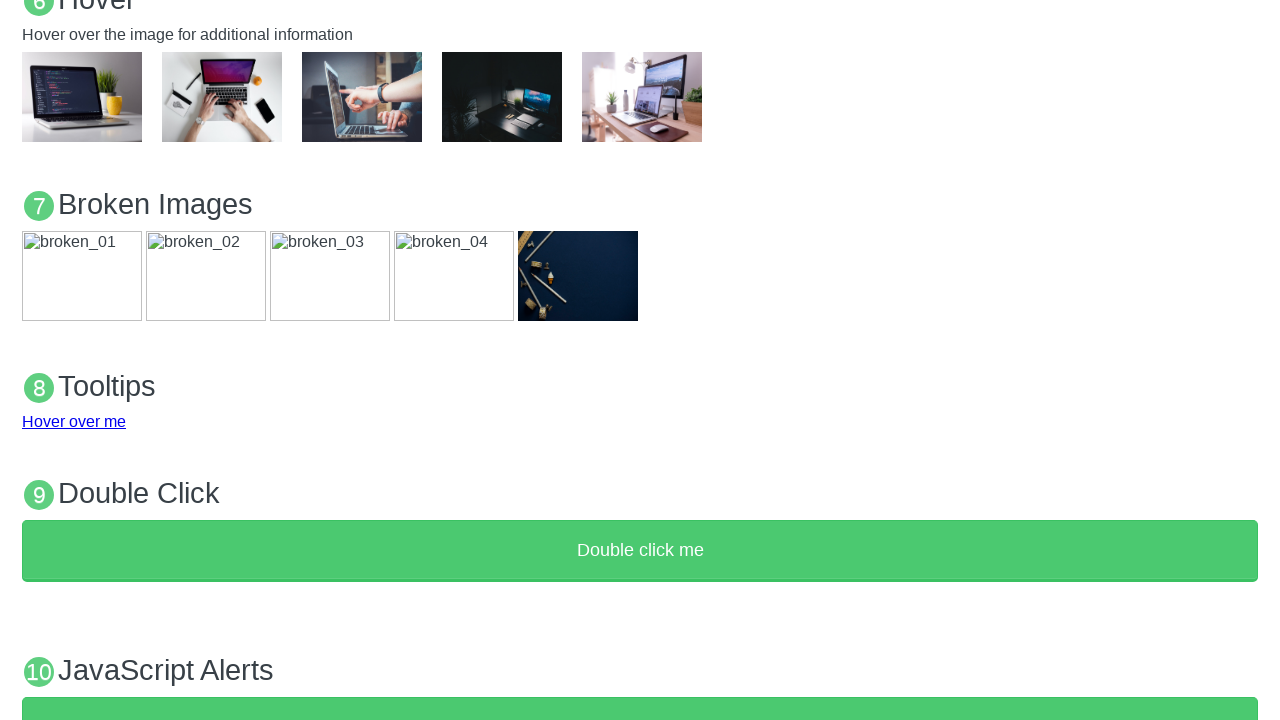